Tests clicking a button element identified by its CSS class using a complex XPath selector that handles dynamic class attributes on a UI testing playground page.

Starting URL: http://uitestingplayground.com/classattr

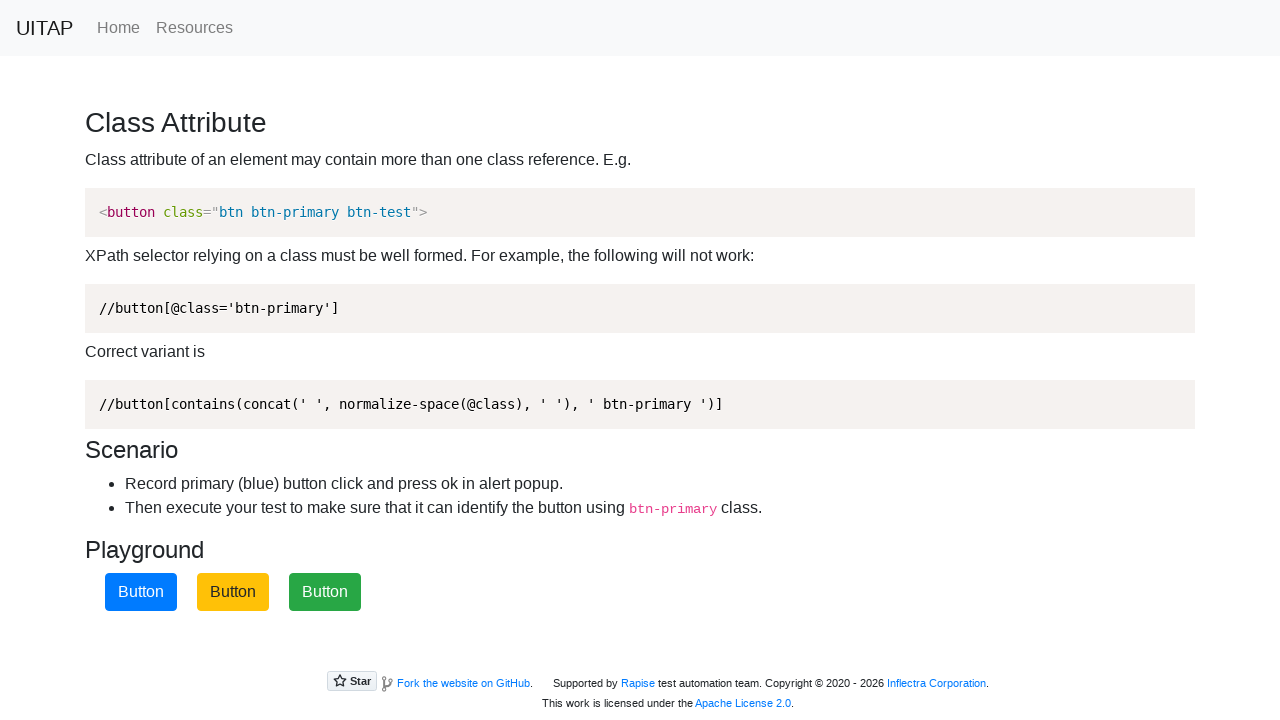

Clicked the primary button using CSS class selector on the class attribute test page at (141, 592) on button.btn-primary
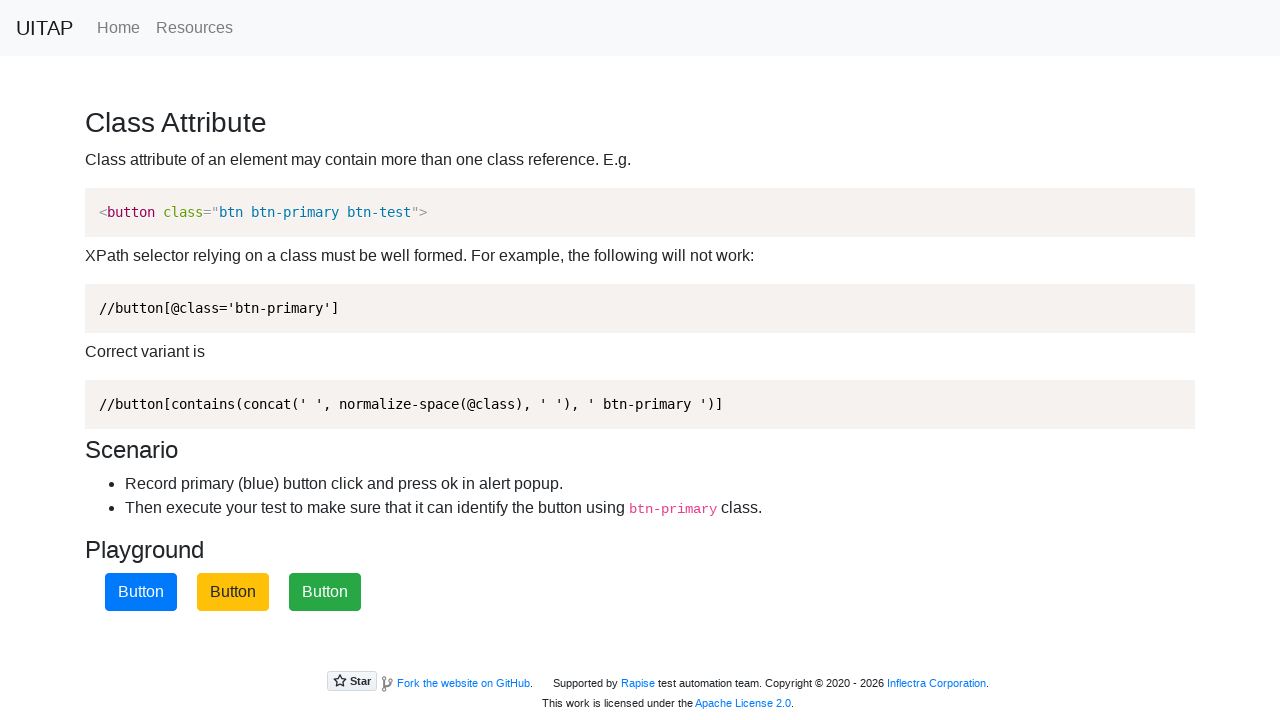

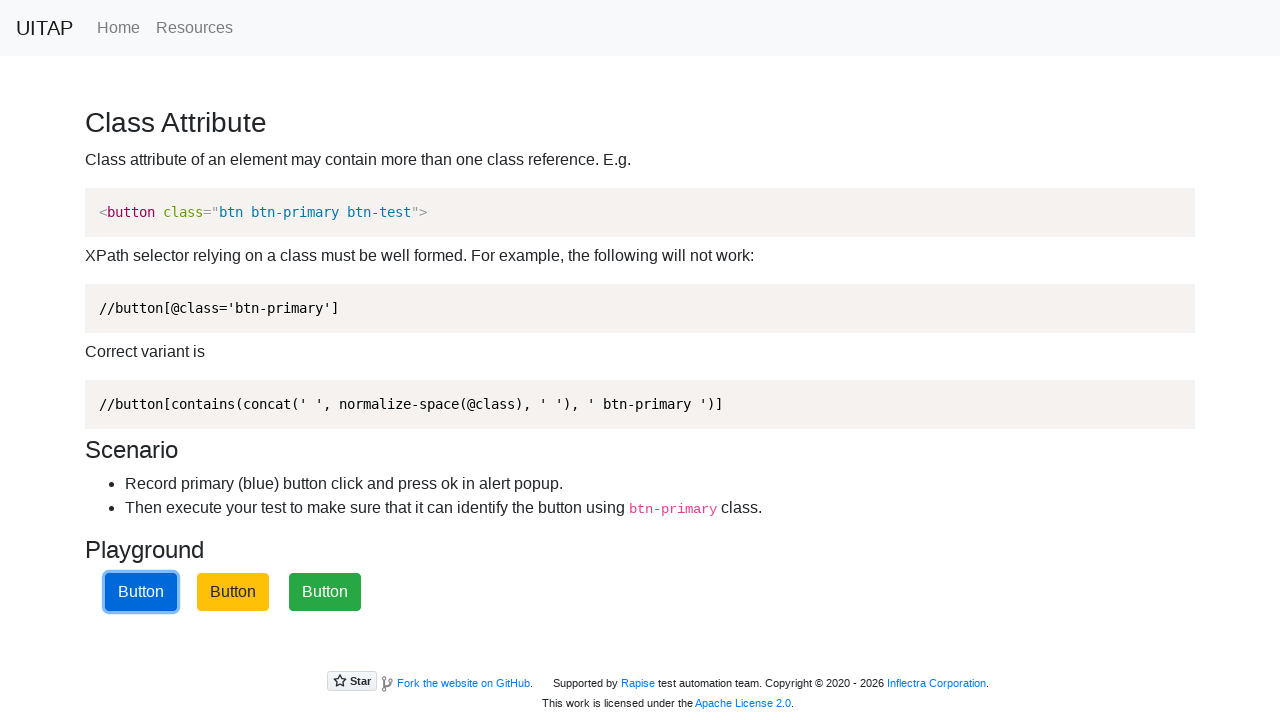